Tests a mathematical form by extracting two numbers from the page, calculating their sum, selecting the answer from a dropdown, and submitting the form

Starting URL: http://suninjuly.github.io/selects1.html

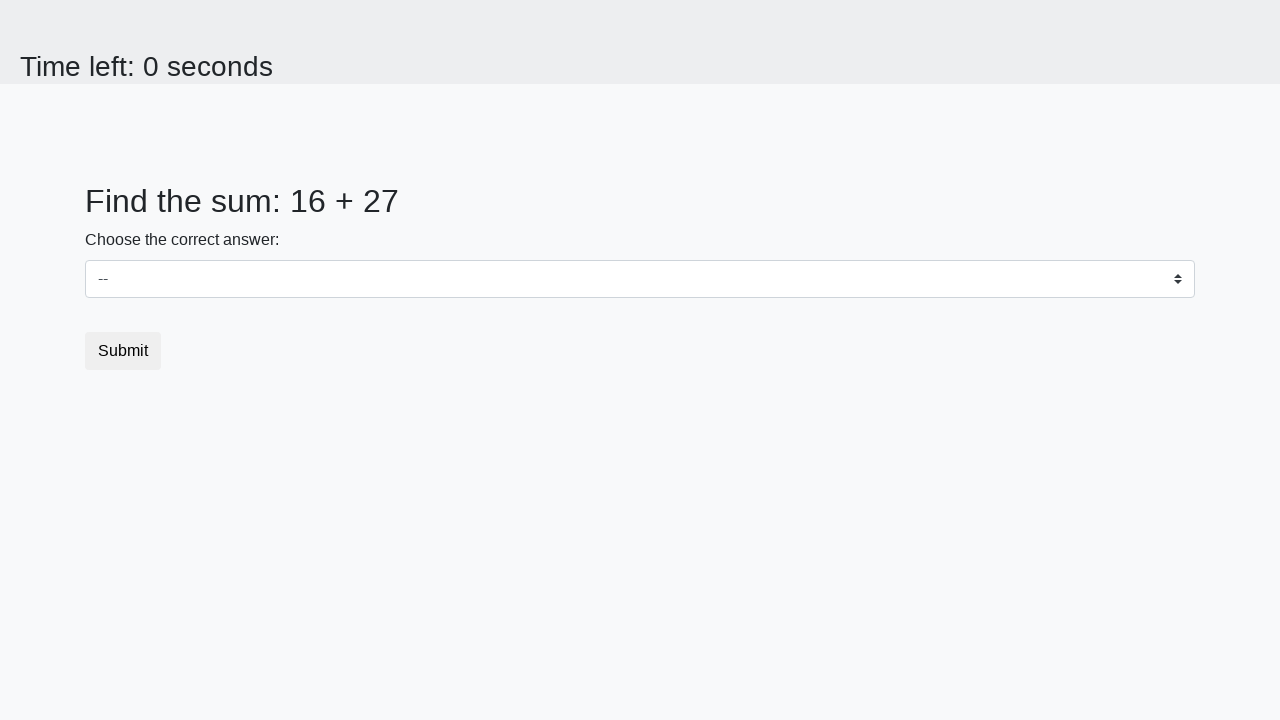

Extracted first number from #num1 element
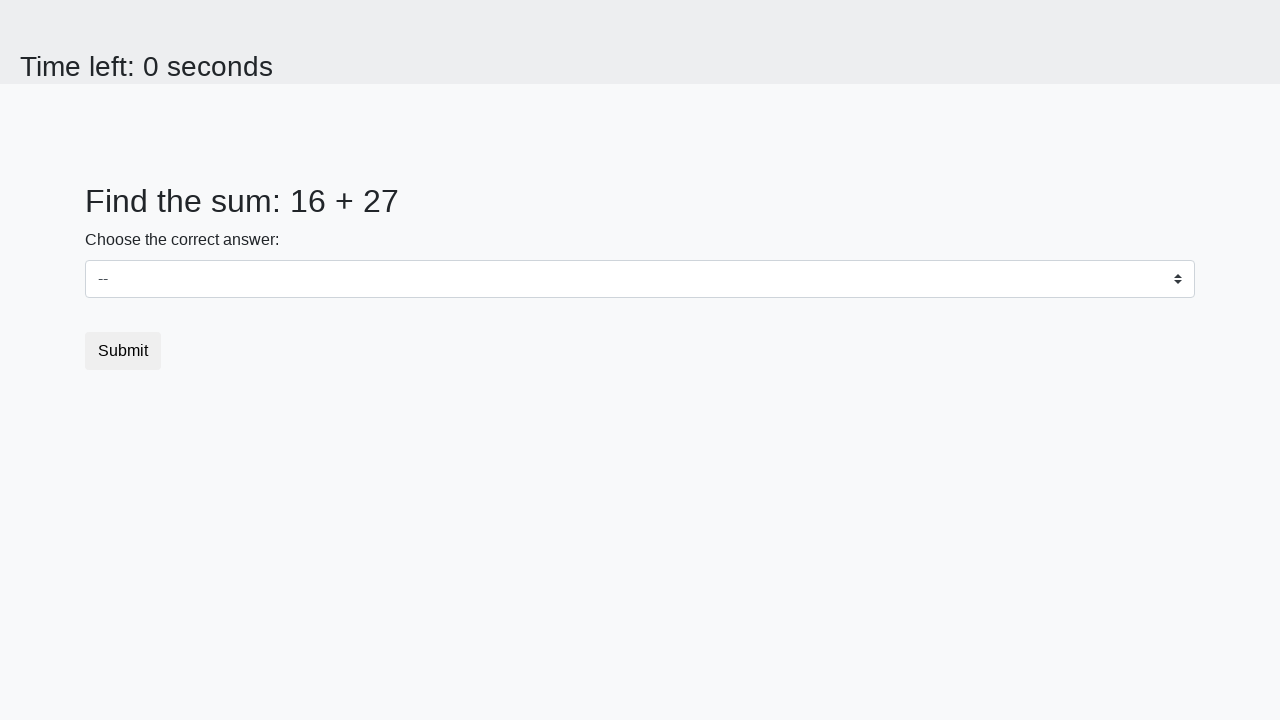

Extracted second number from #num2 element
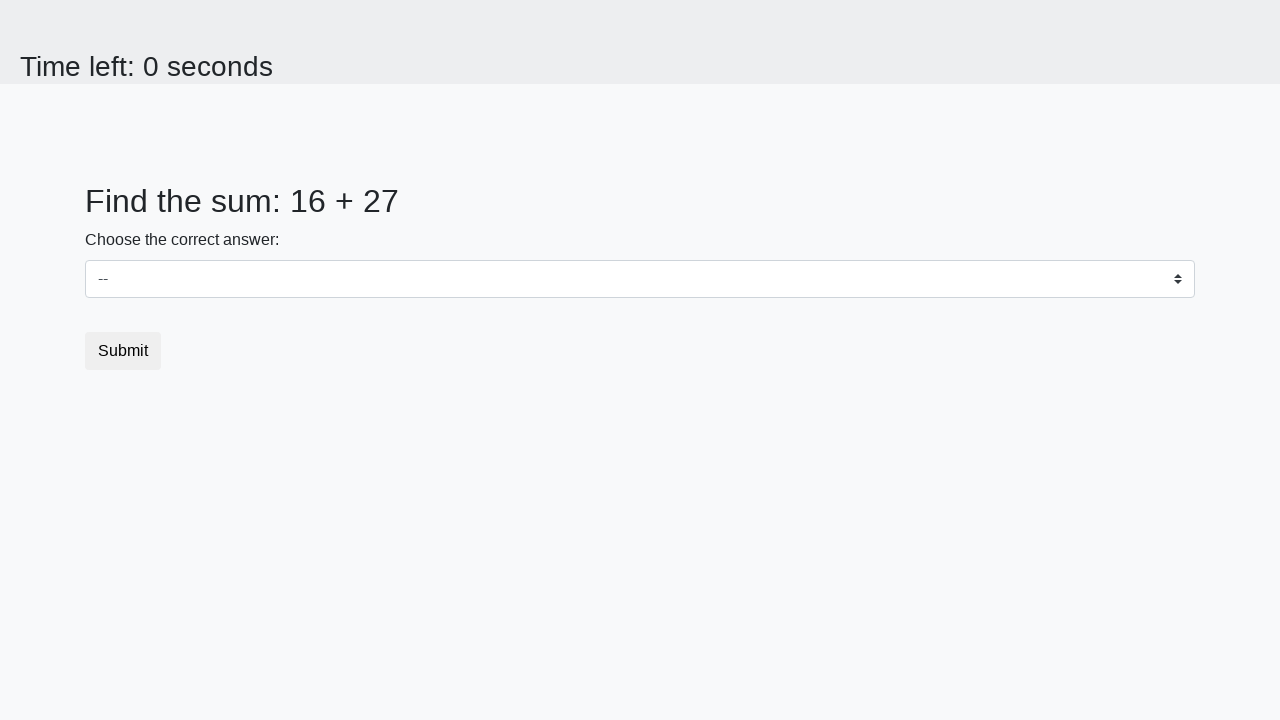

Calculated sum of 16 + 27 = 43
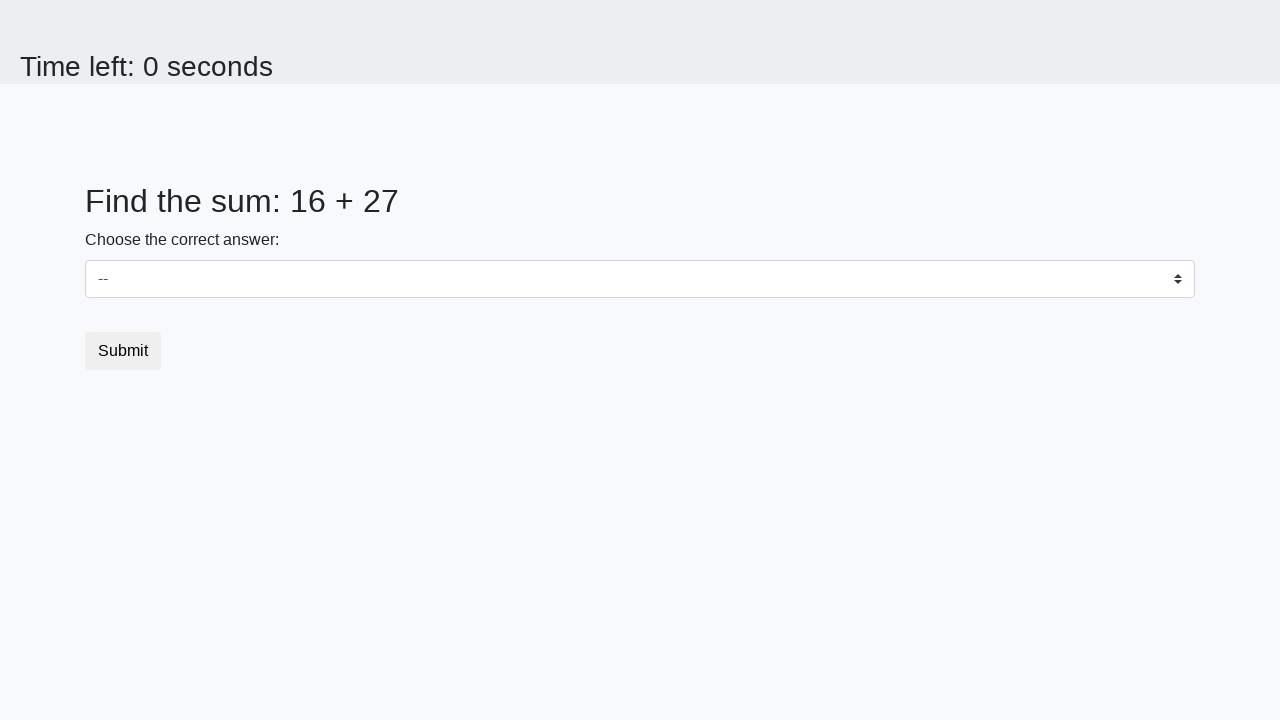

Selected answer '43' from dropdown on #dropdown
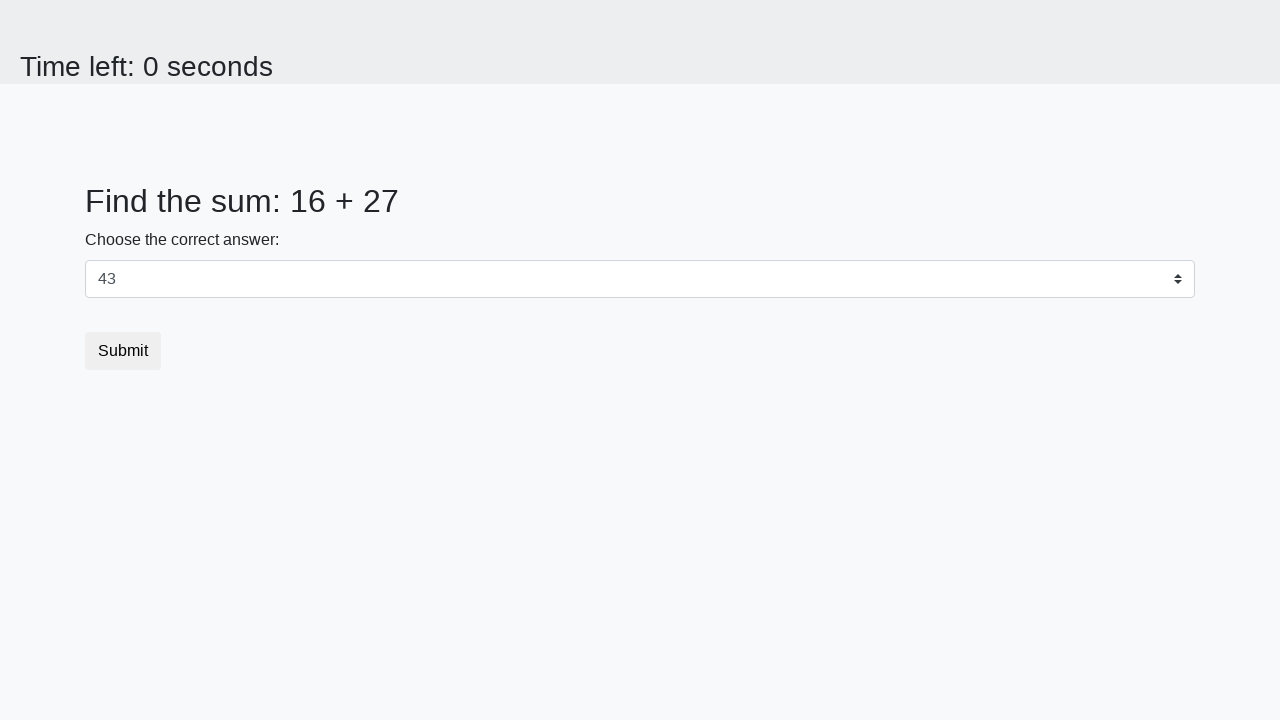

Clicked submit button to submit the form at (123, 351) on [type='submit']
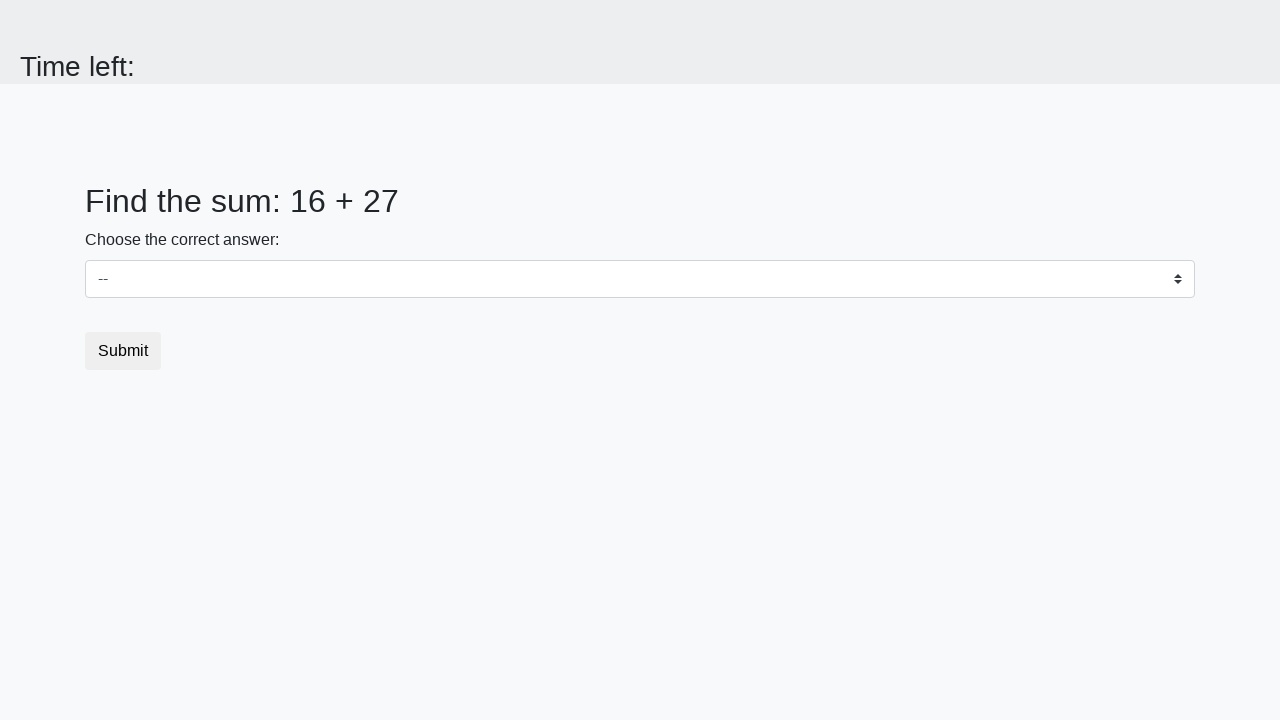

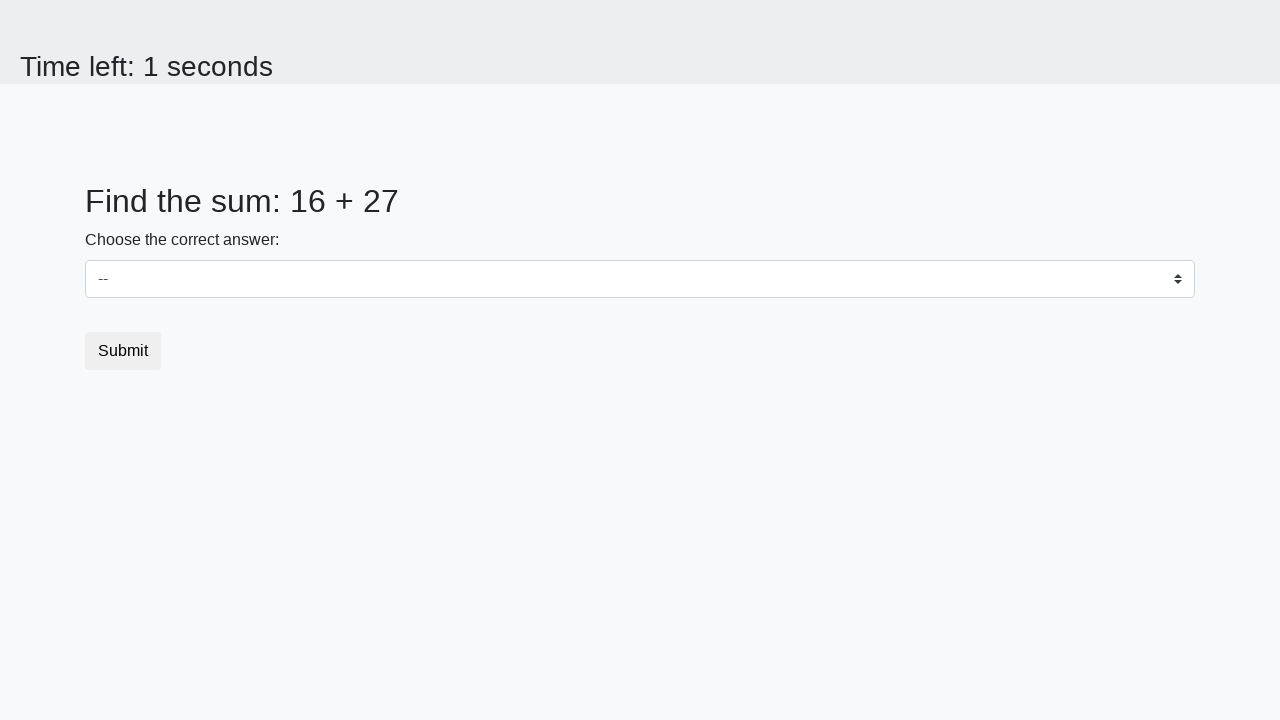